Tests a web form submission by filling a text field and clicking the submit button, then verifies the success message

Starting URL: https://www.selenium.dev/selenium/web/web-form.html

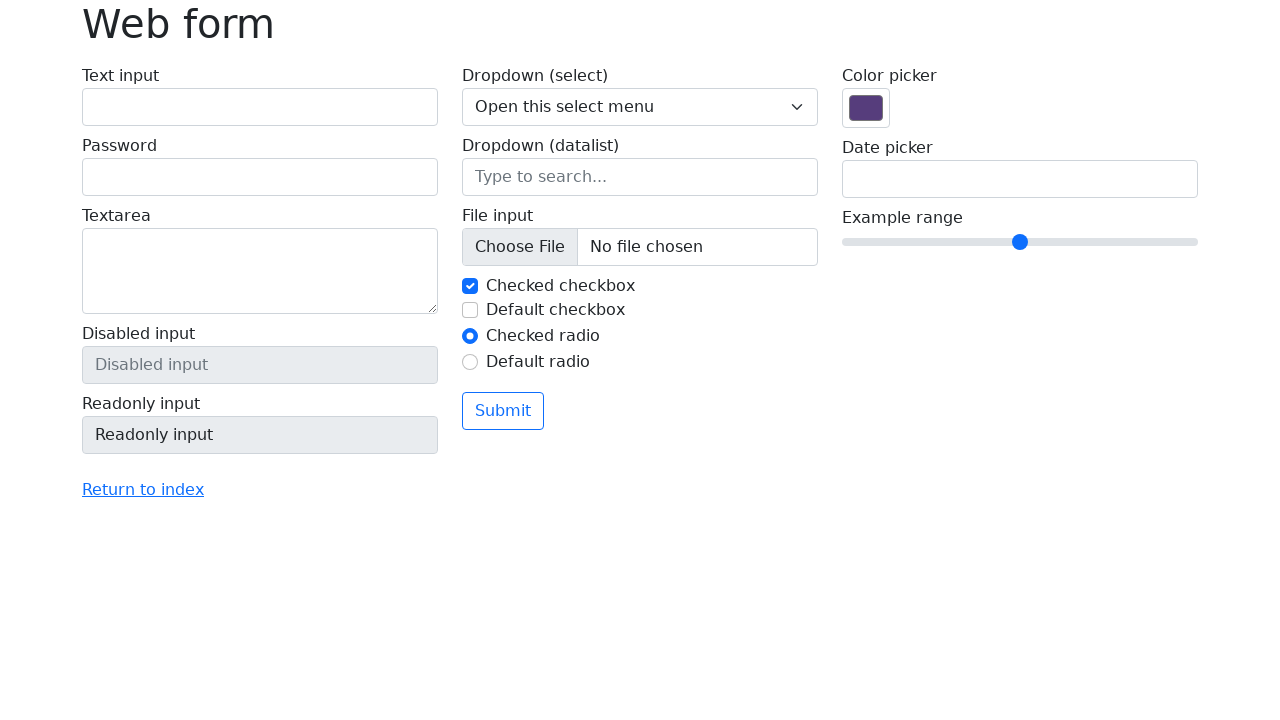

Filled text field with name 'Gomathi' on #my-text-id
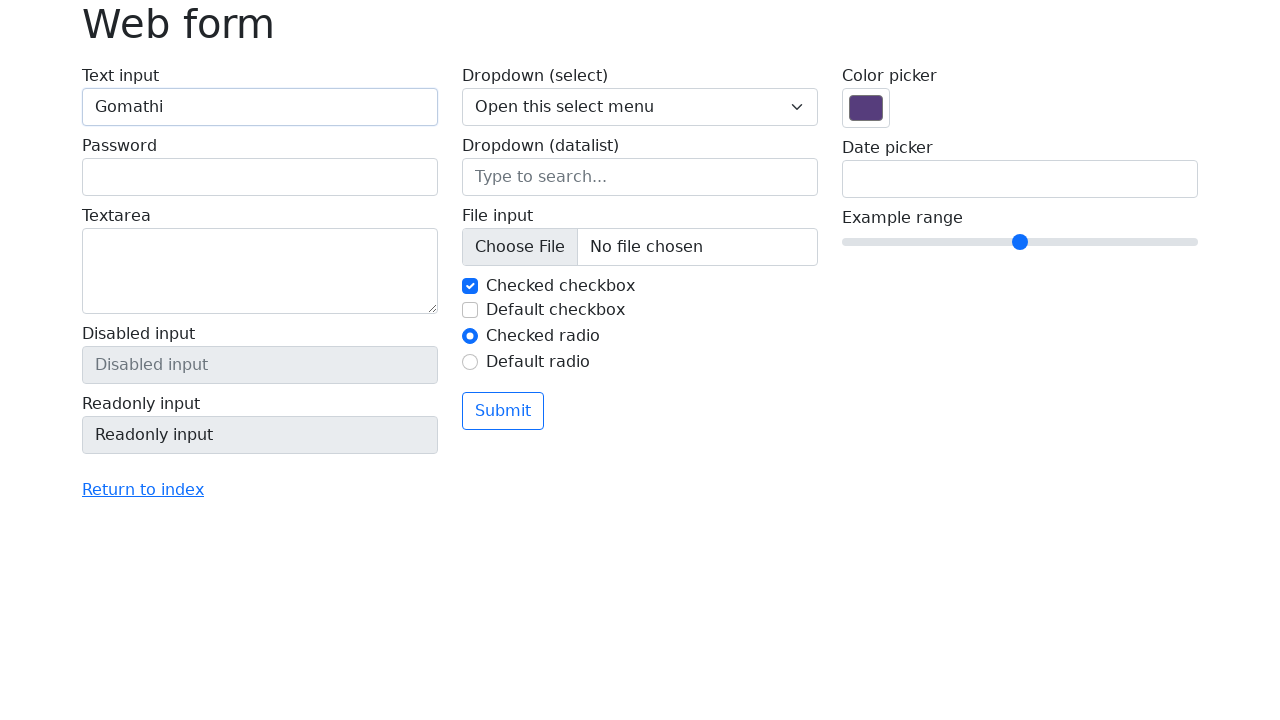

Clicked the submit button at (503, 411) on .btn-outline-primary
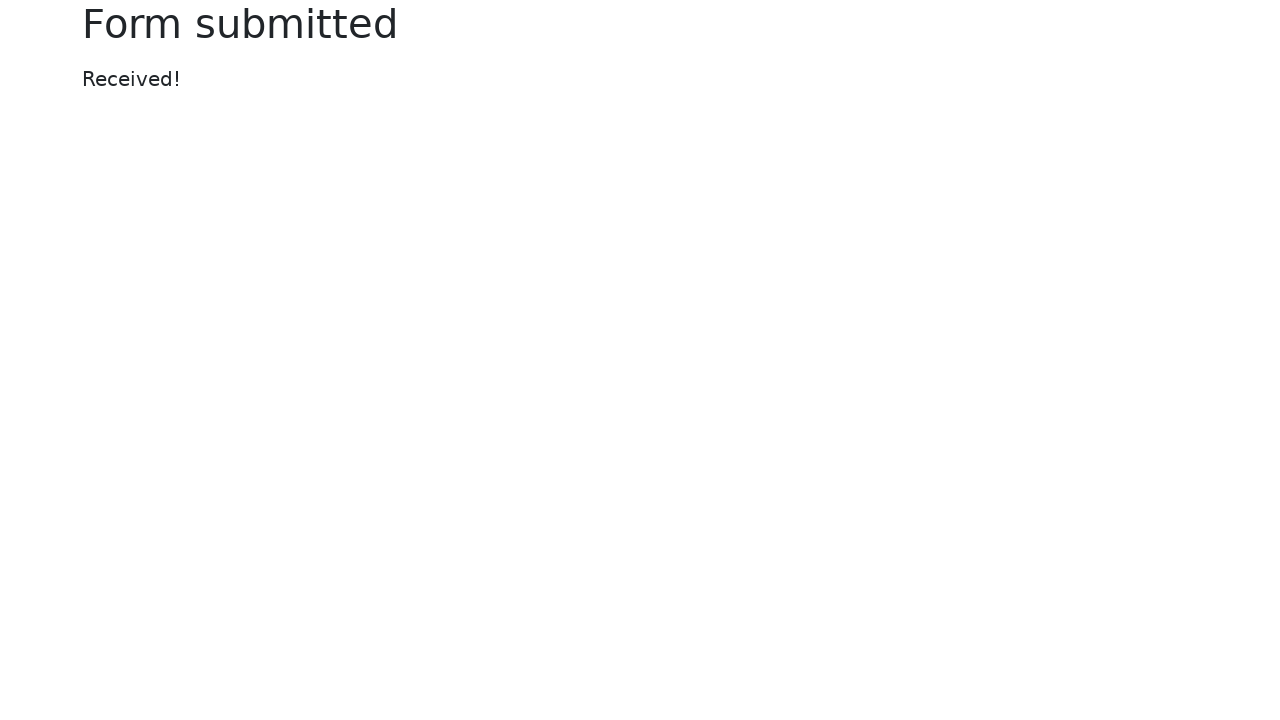

Success message appeared
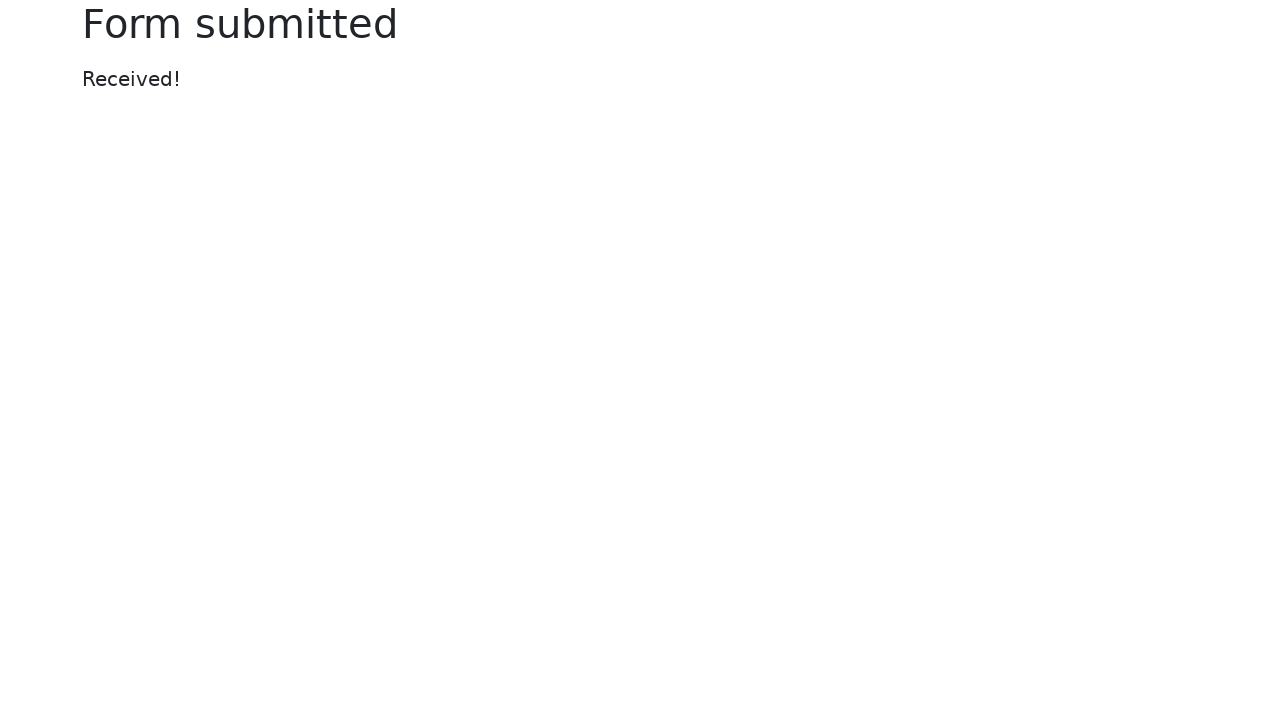

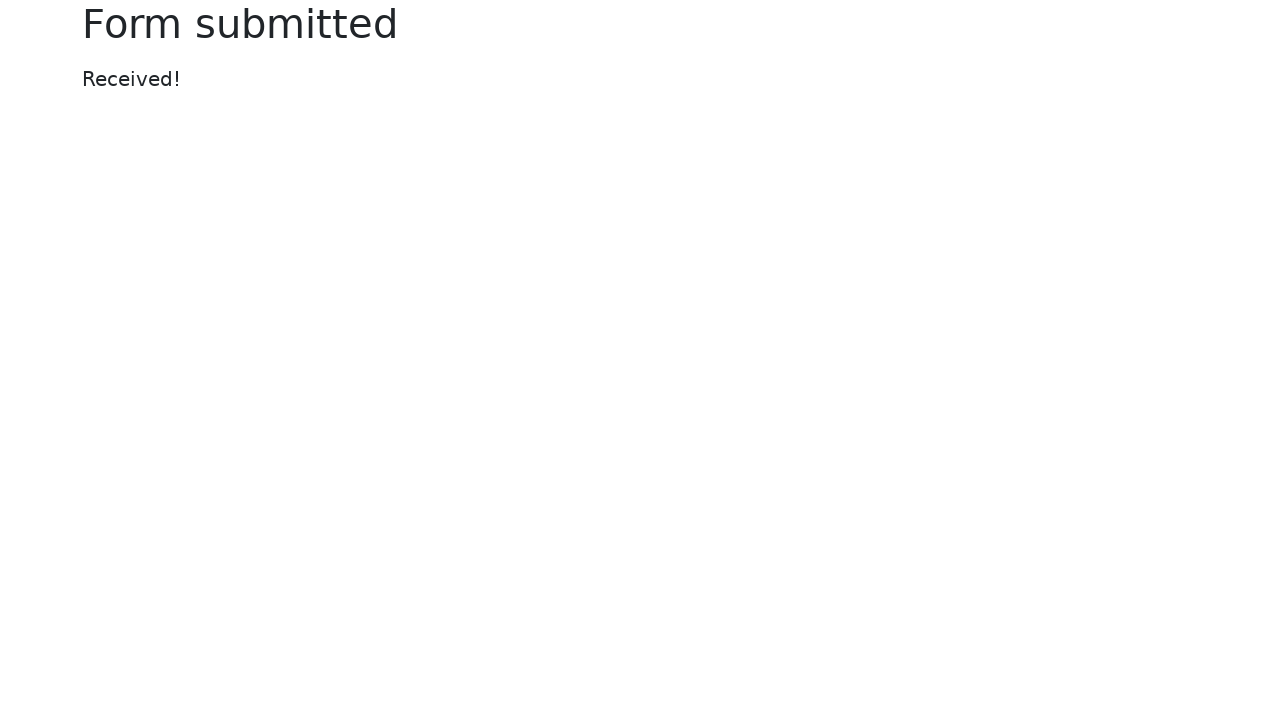